Tests a registration form by filling in personal details including first name, last name, address, email, phone number, and selecting a gender radio button

Starting URL: http://demo.automationtesting.in/Register.html

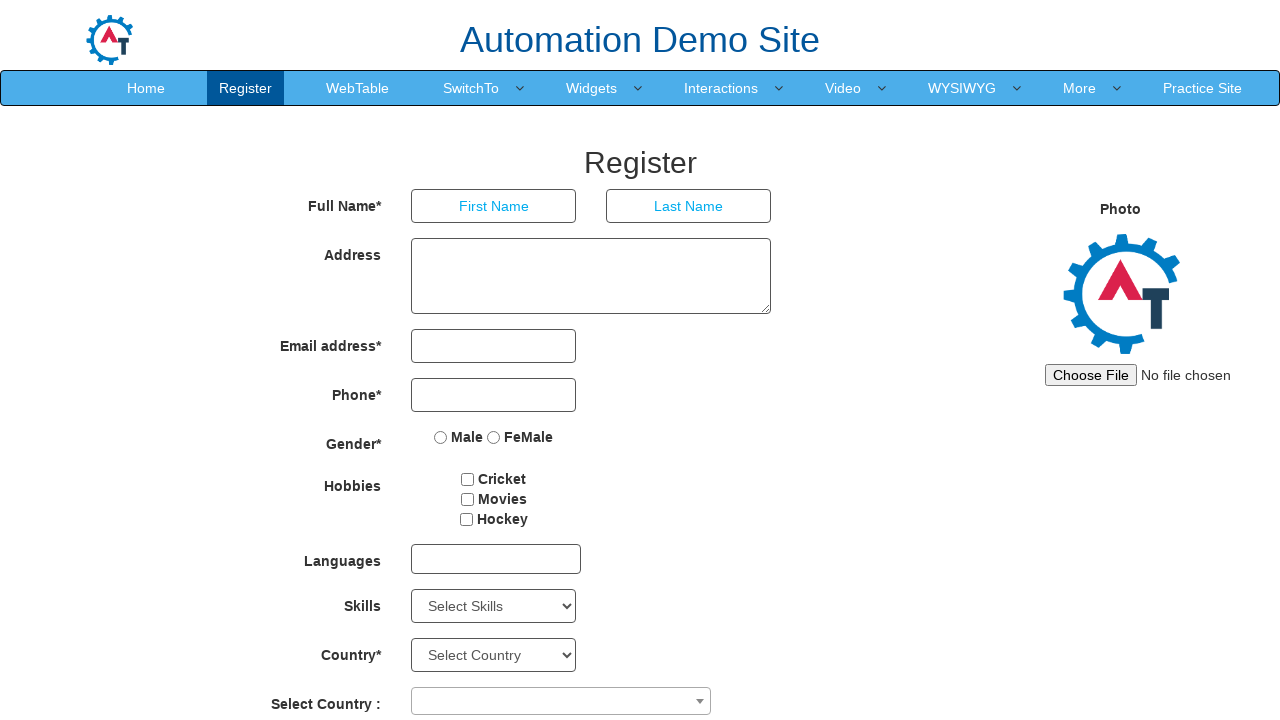

Filled first name field with 'Jennifer' on //*[@id="basicBootstrapForm"]/div[1]/div[1]/input
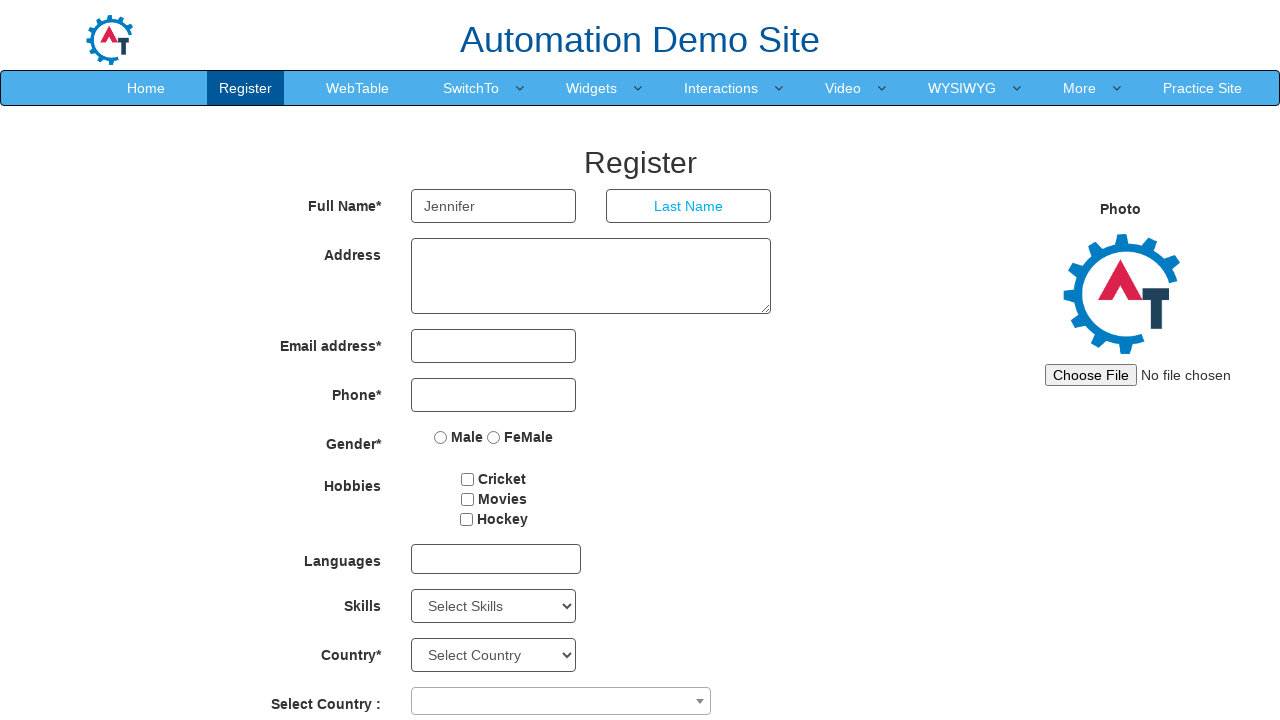

Filled last name field with 'Morrison' on //*[@id="basicBootstrapForm"]/div[1]/div[2]/input
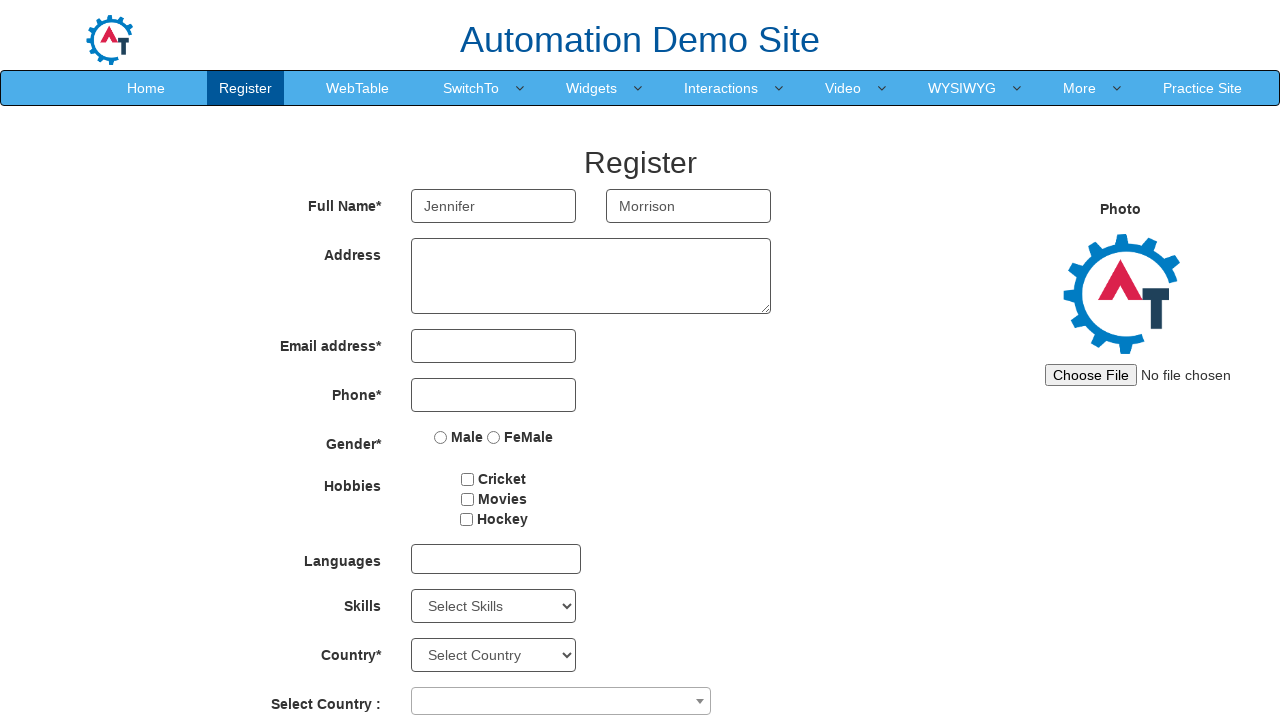

Filled address field with '456 Oak Avenue, Boston' on //*[@id="basicBootstrapForm"]/div[2]/div/textarea
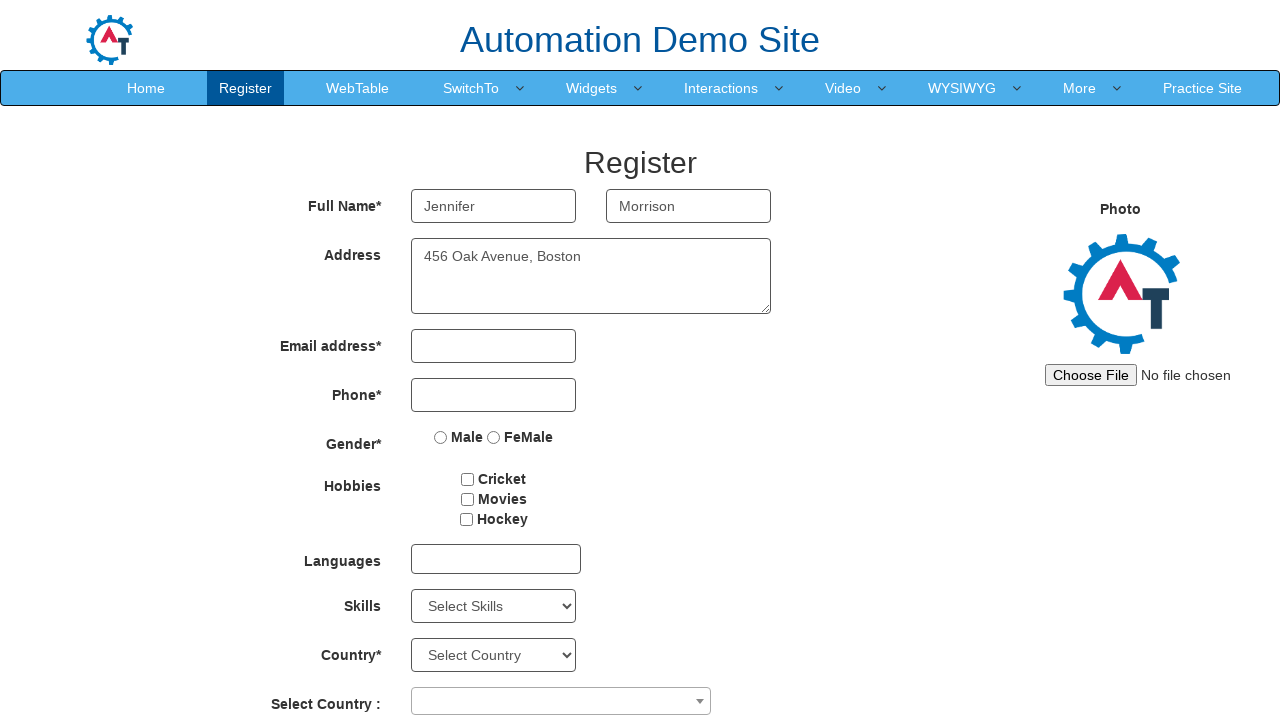

Filled email field with 'jennifer.morrison@example.com' on //*[@id="eid"]/input
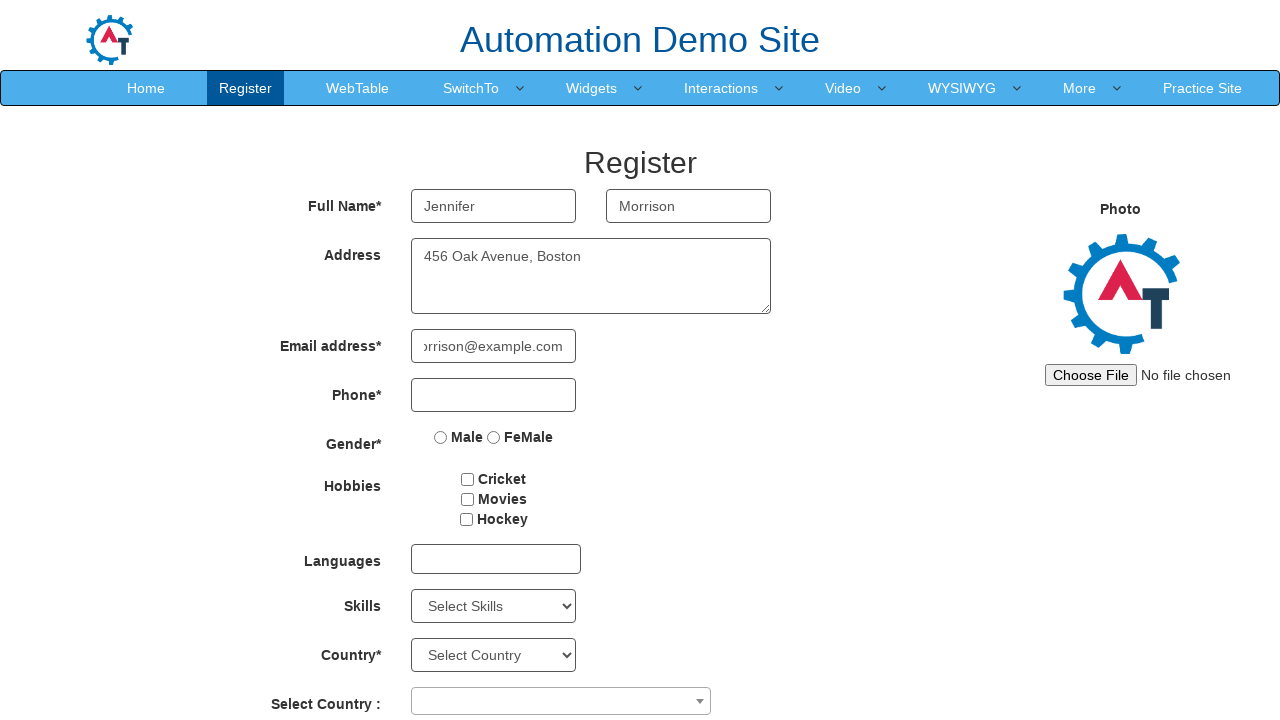

Filled phone number field with '5551234567' on //*[@id="basicBootstrapForm"]/div[4]/div/input
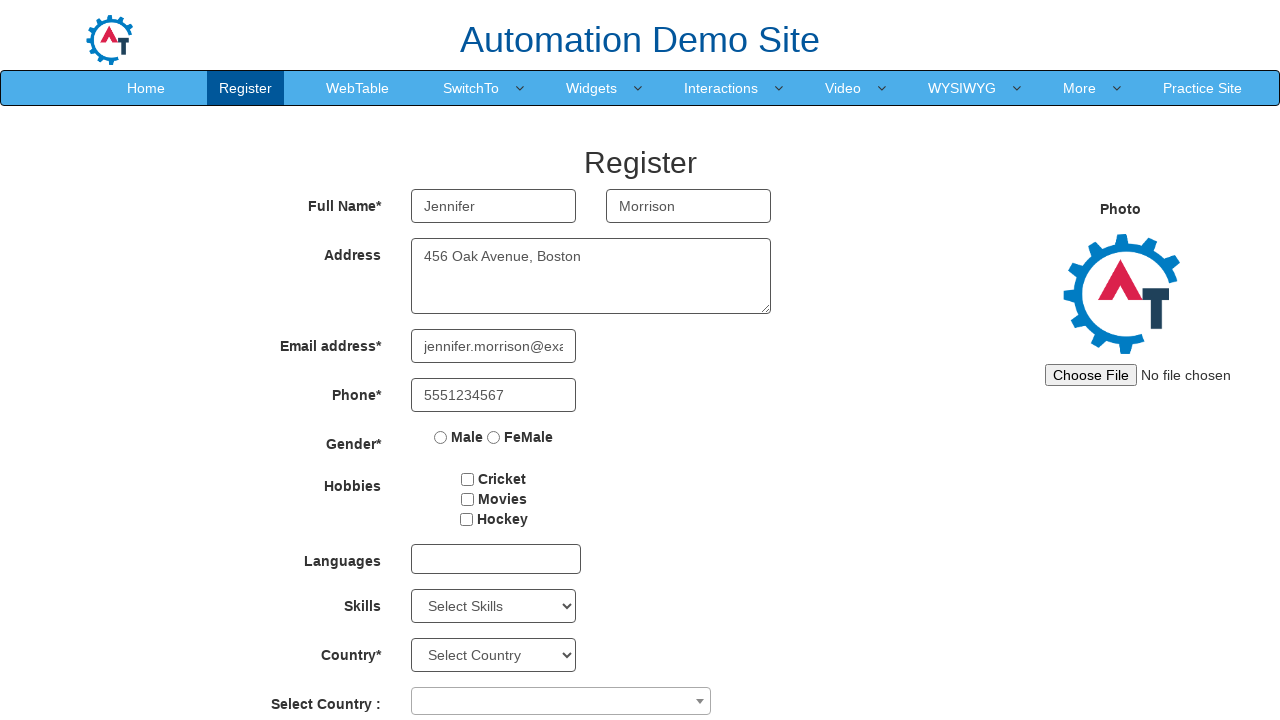

Selected gender radio button at (441, 437) on //*[@id="basicBootstrapForm"]/div[5]/div/label[1]/input
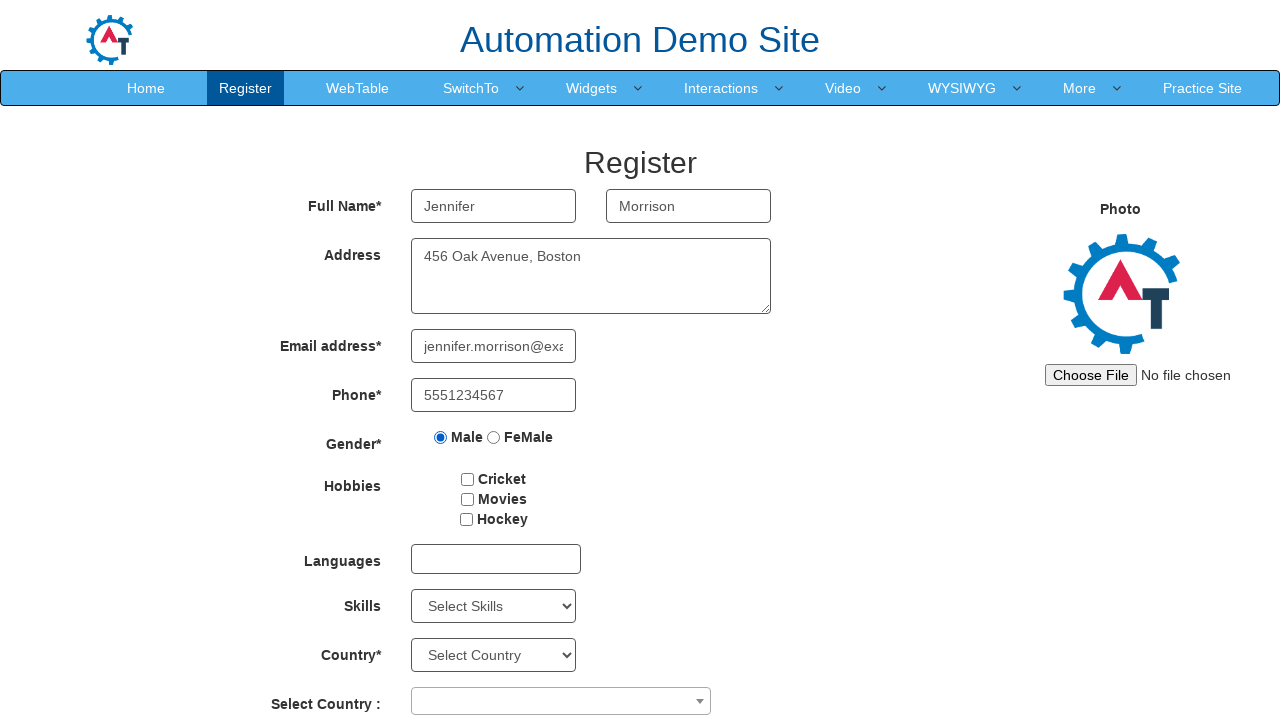

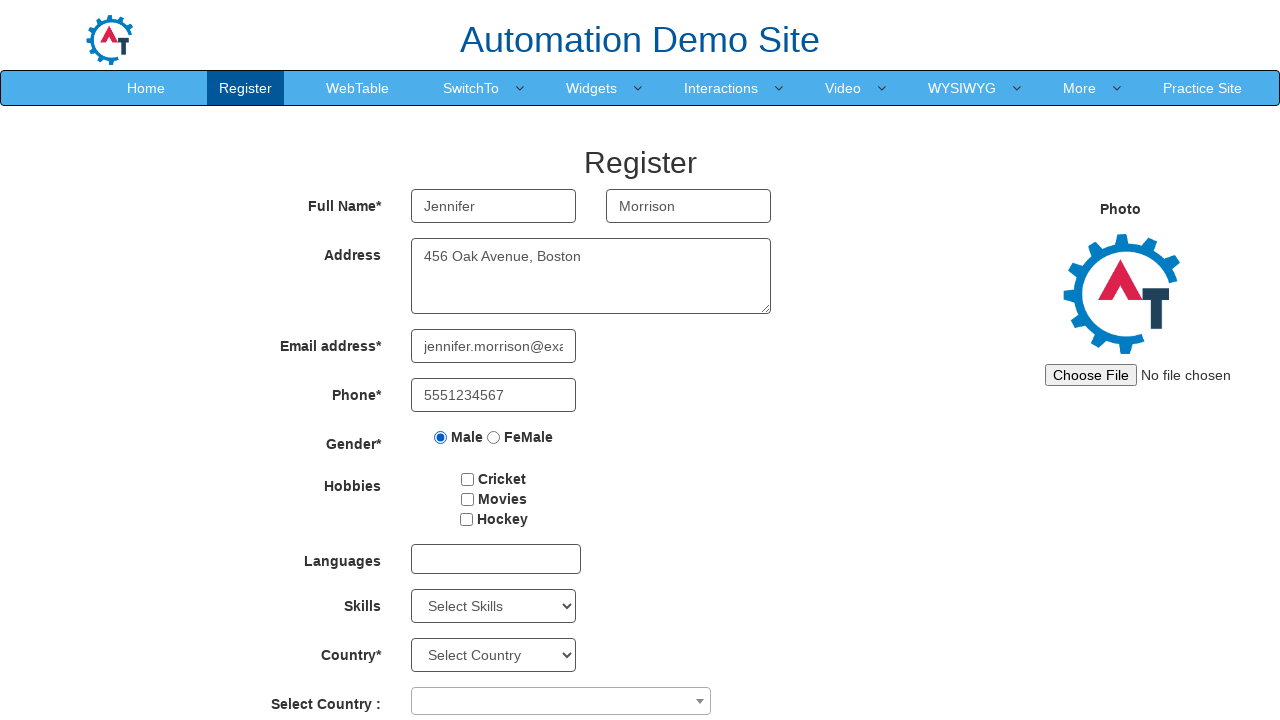